Tests search functionality by searching for "kot" and verifying all results contain that substring

Starting URL: http://www.99-bottles-of-beer.net/

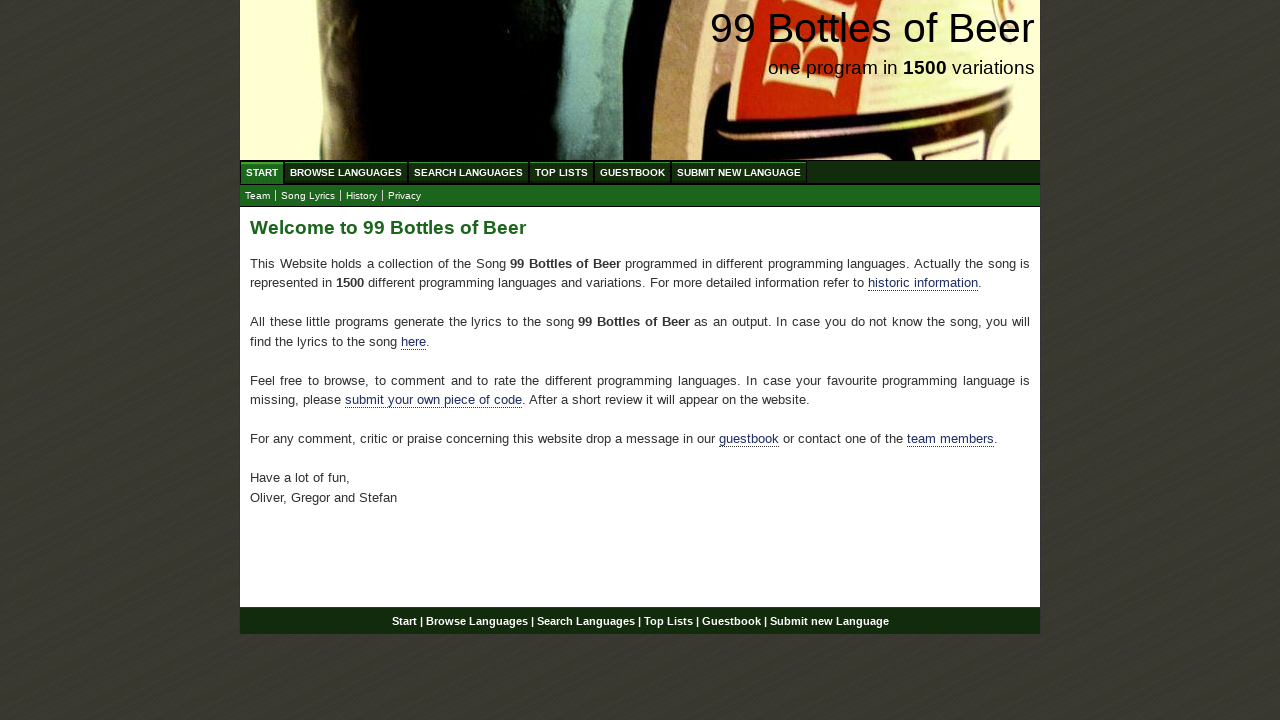

Clicked 'Search Languages' link at (468, 172) on xpath=//li/a[text()='Search Languages']
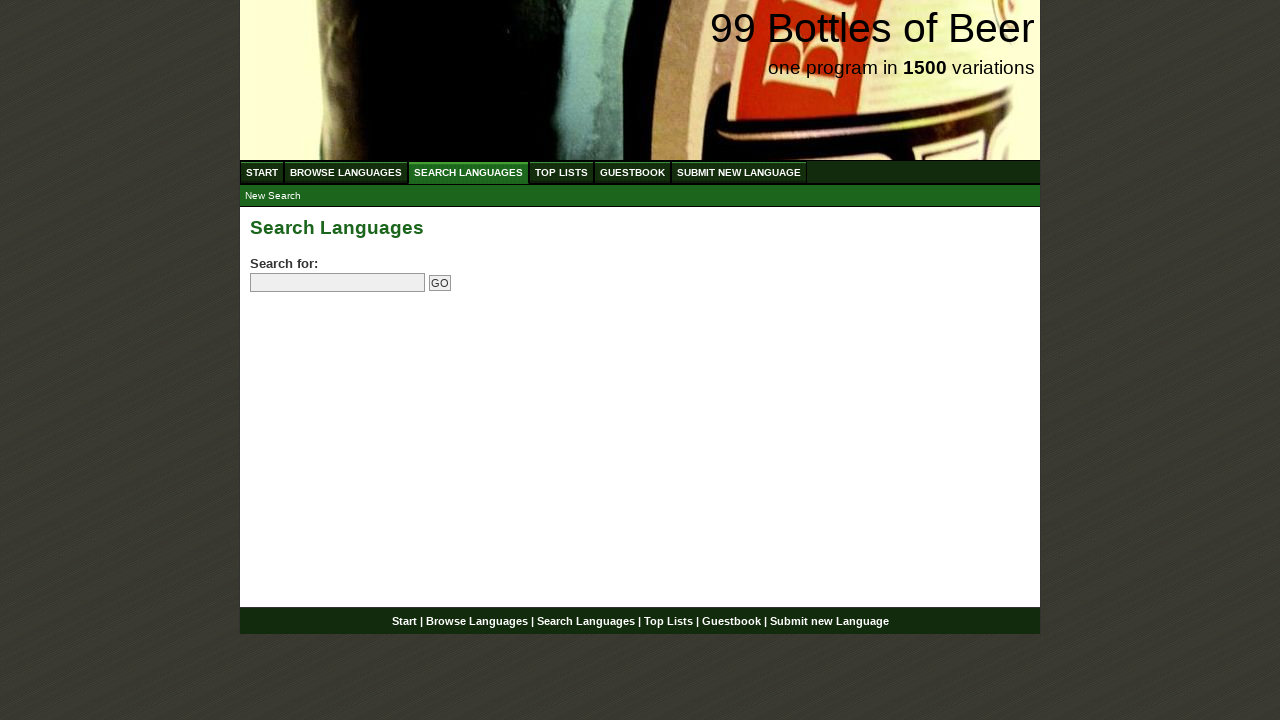

Filled search field with 'kot' on input[name='search']
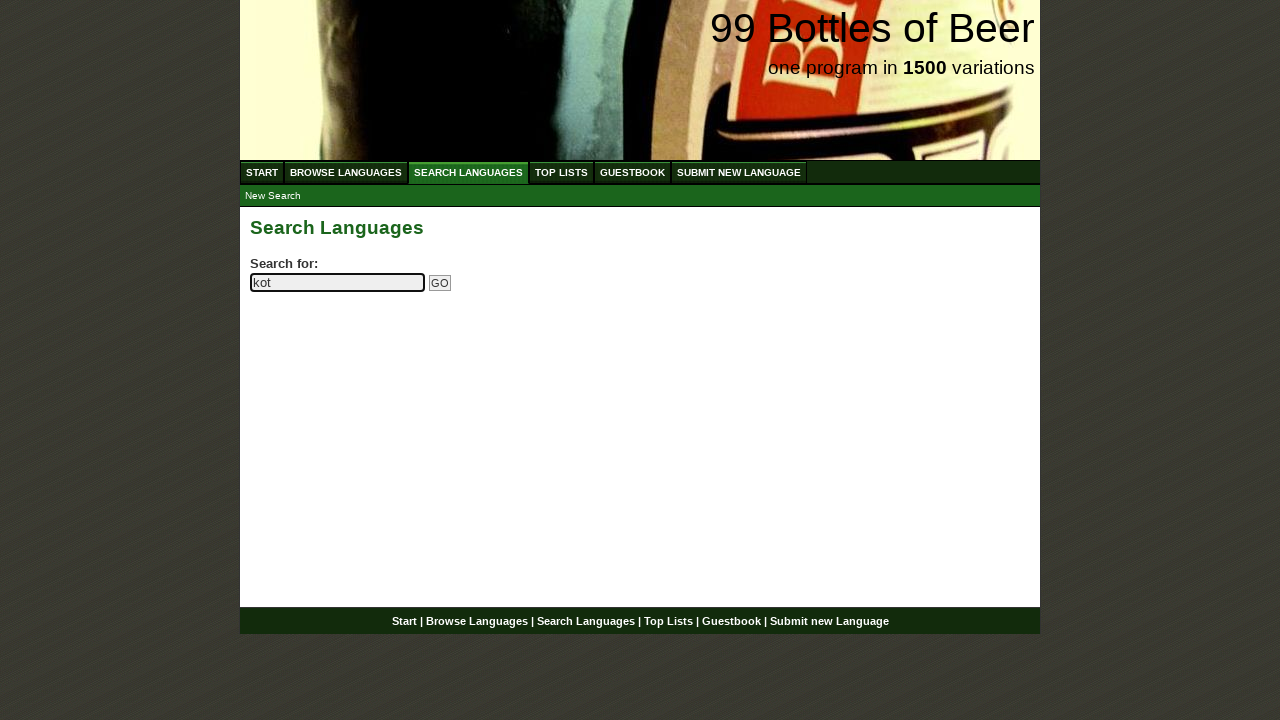

Clicked 'Go' button to search at (440, 283) on input[name='submitsearch']
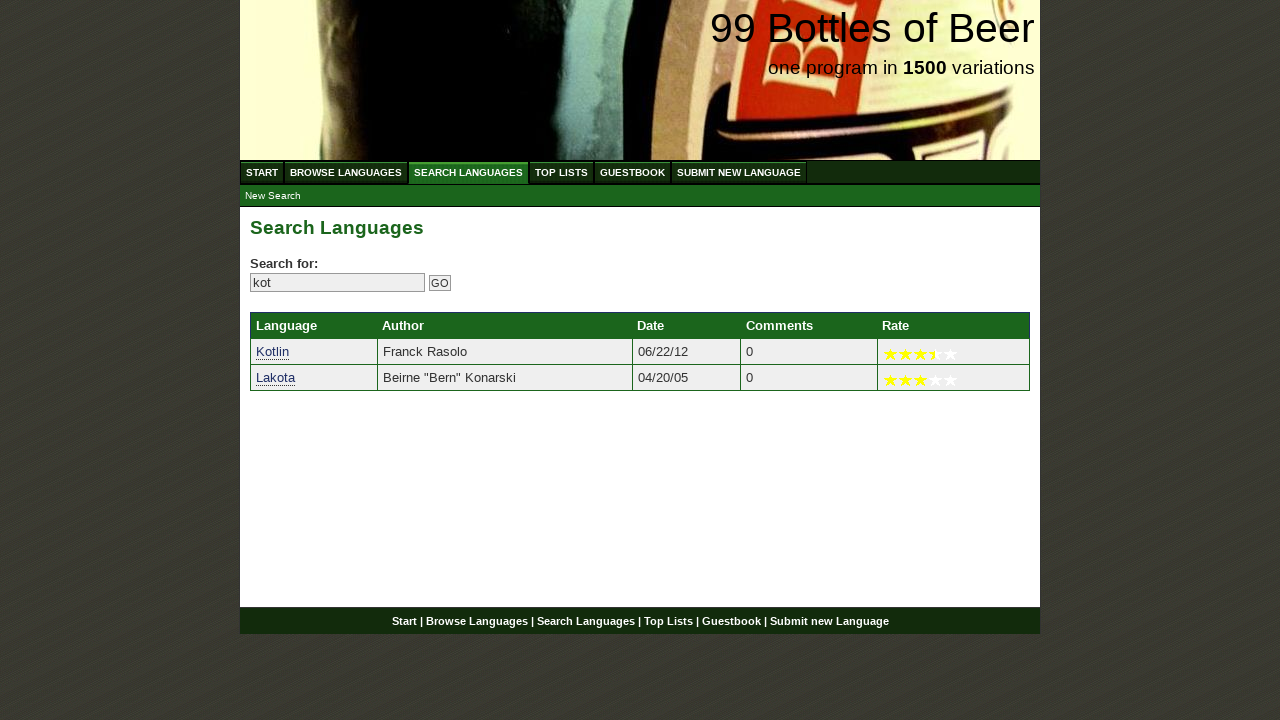

Located search result elements
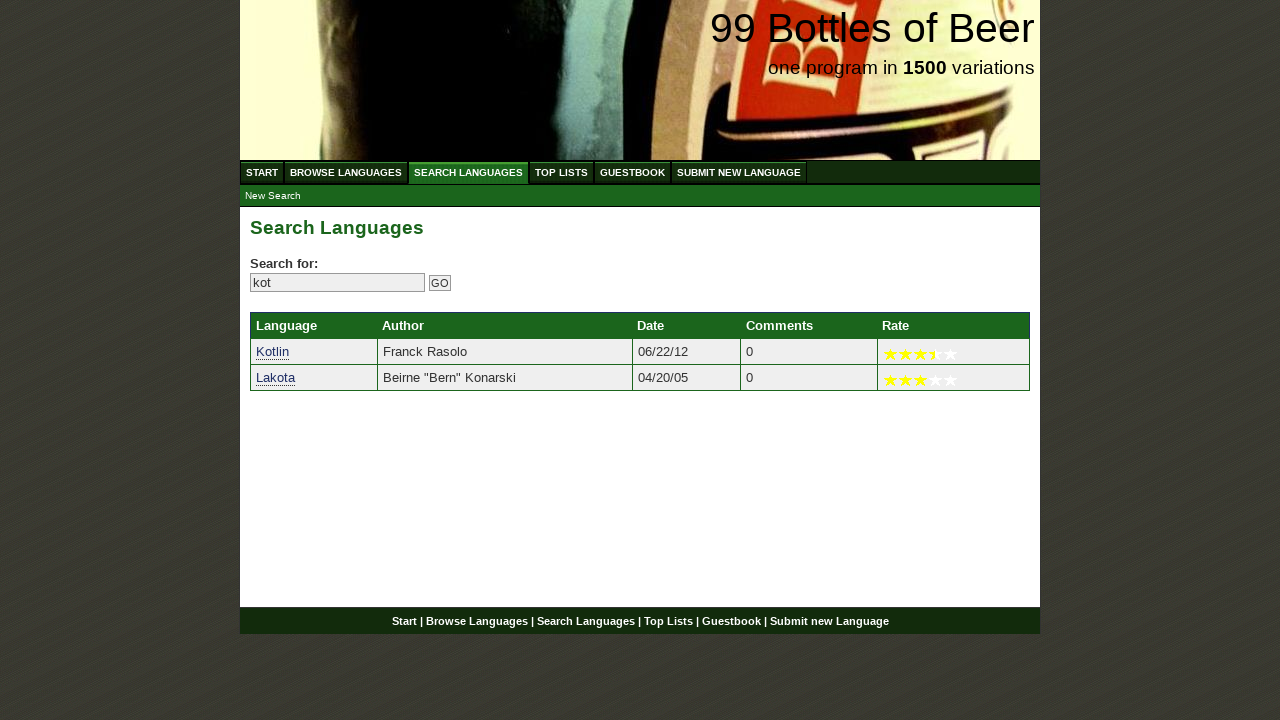

Found 2 search results
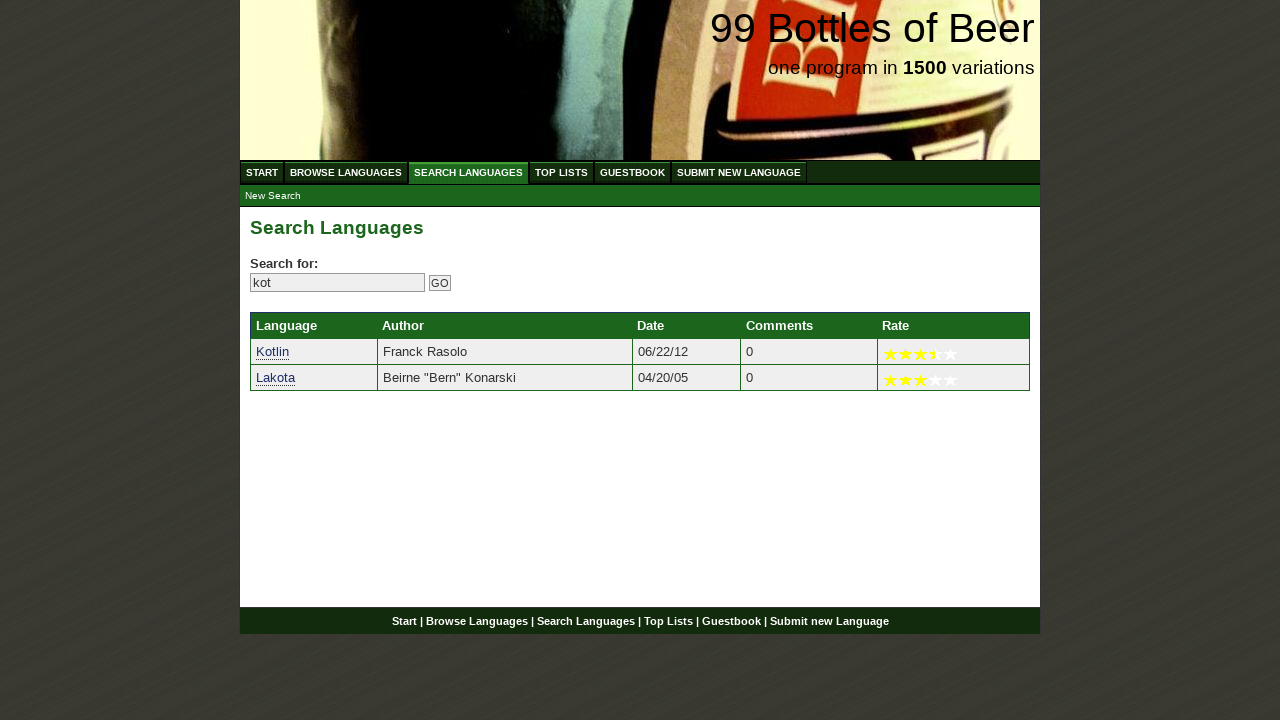

Retrieved text from result 1: 'kotlin'
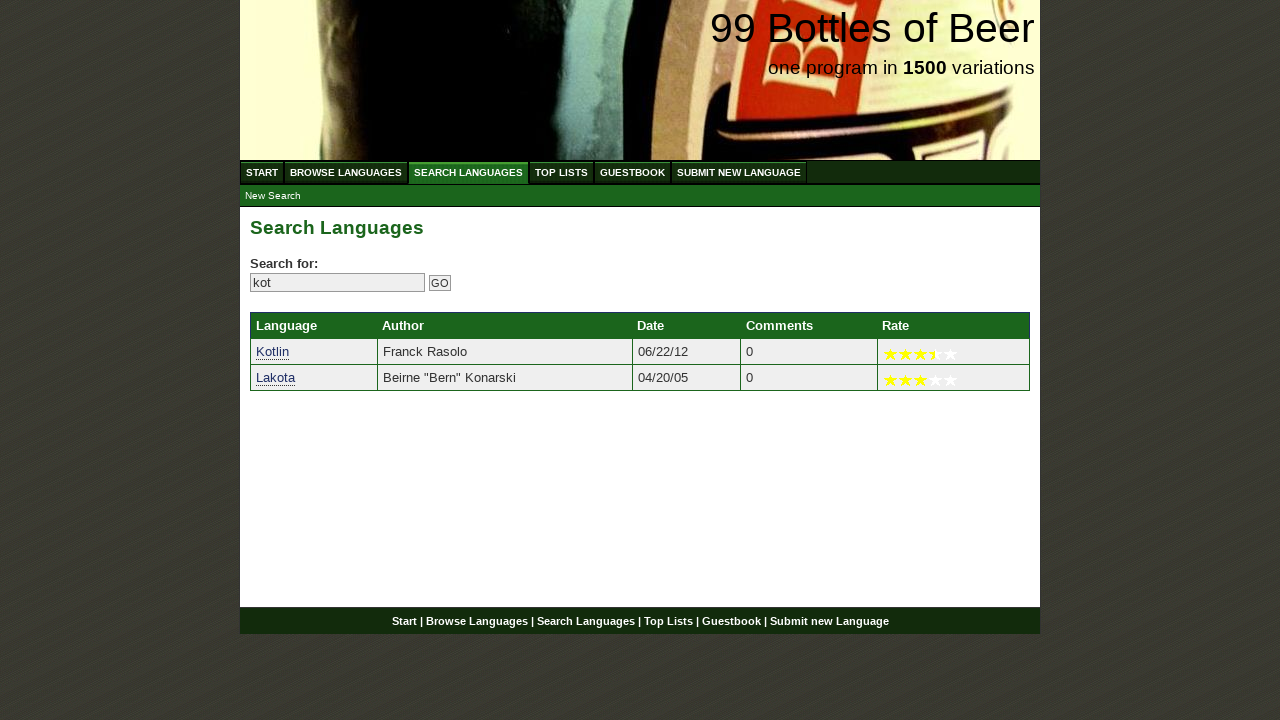

Verified result 1 contains 'kot'
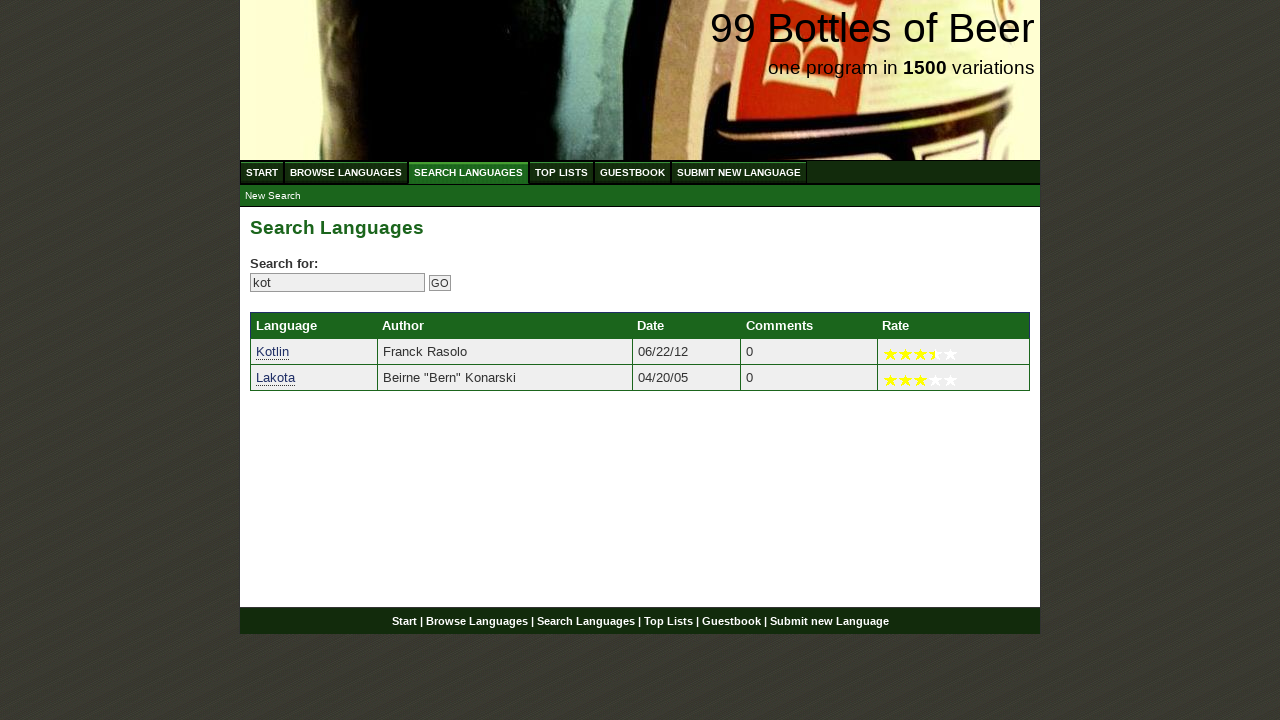

Retrieved text from result 2: 'lakota'
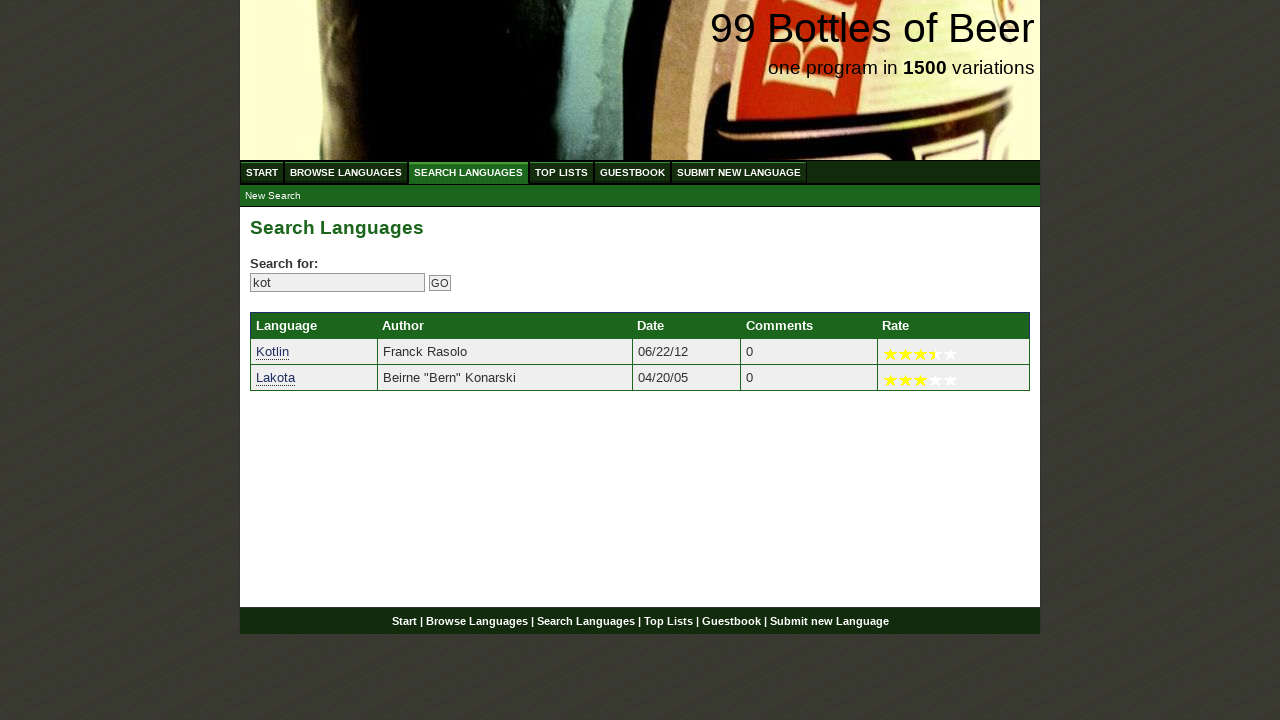

Verified result 2 contains 'kot'
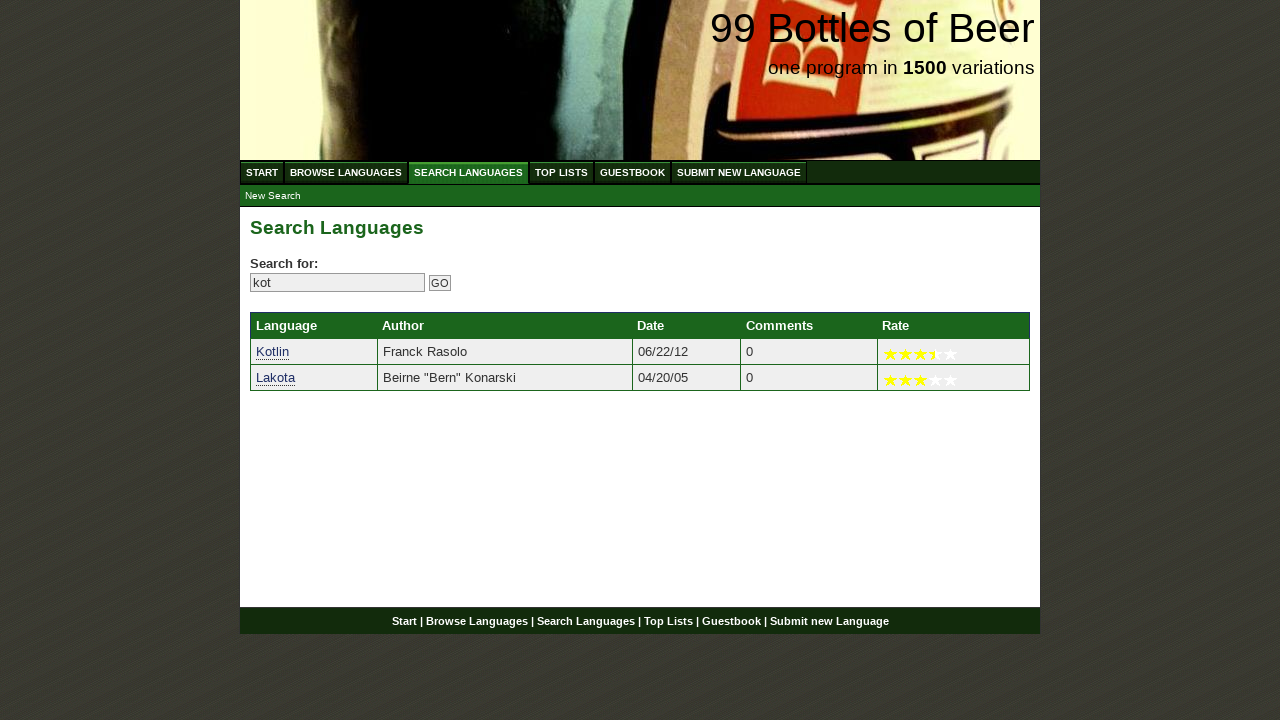

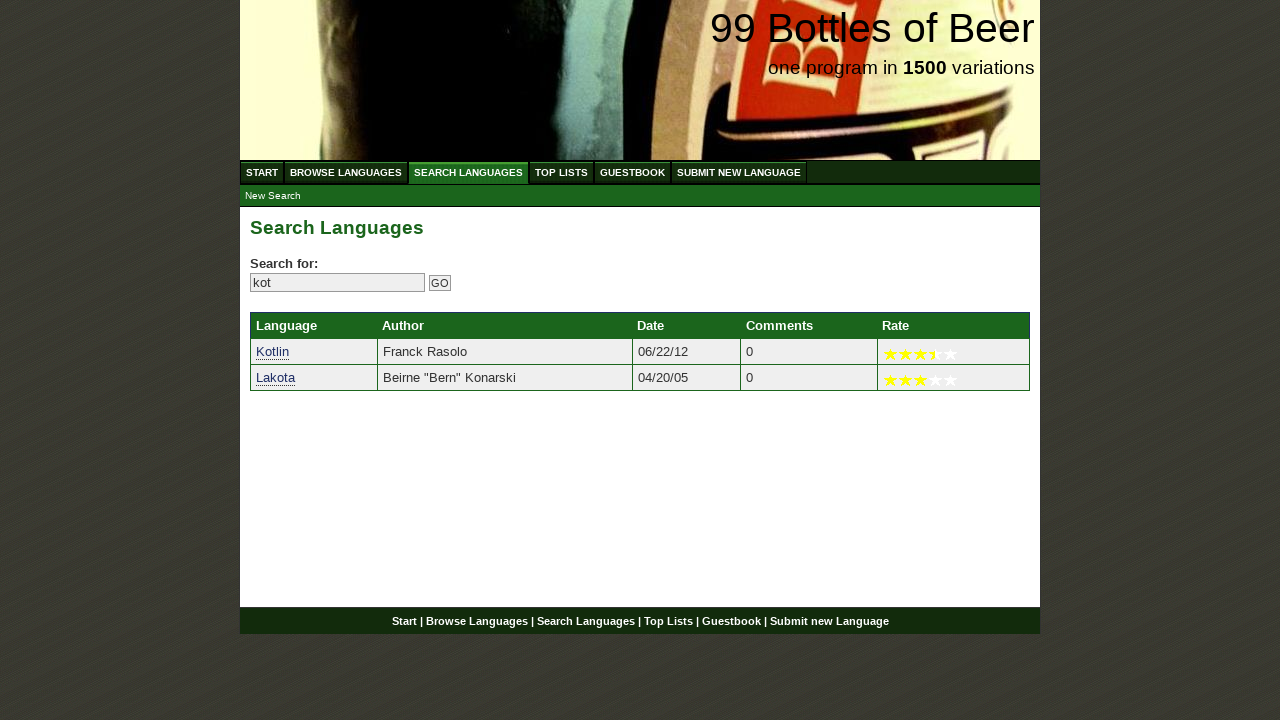